Verifies that the current URL contains "zoho"

Starting URL: https://www.zoho.com/

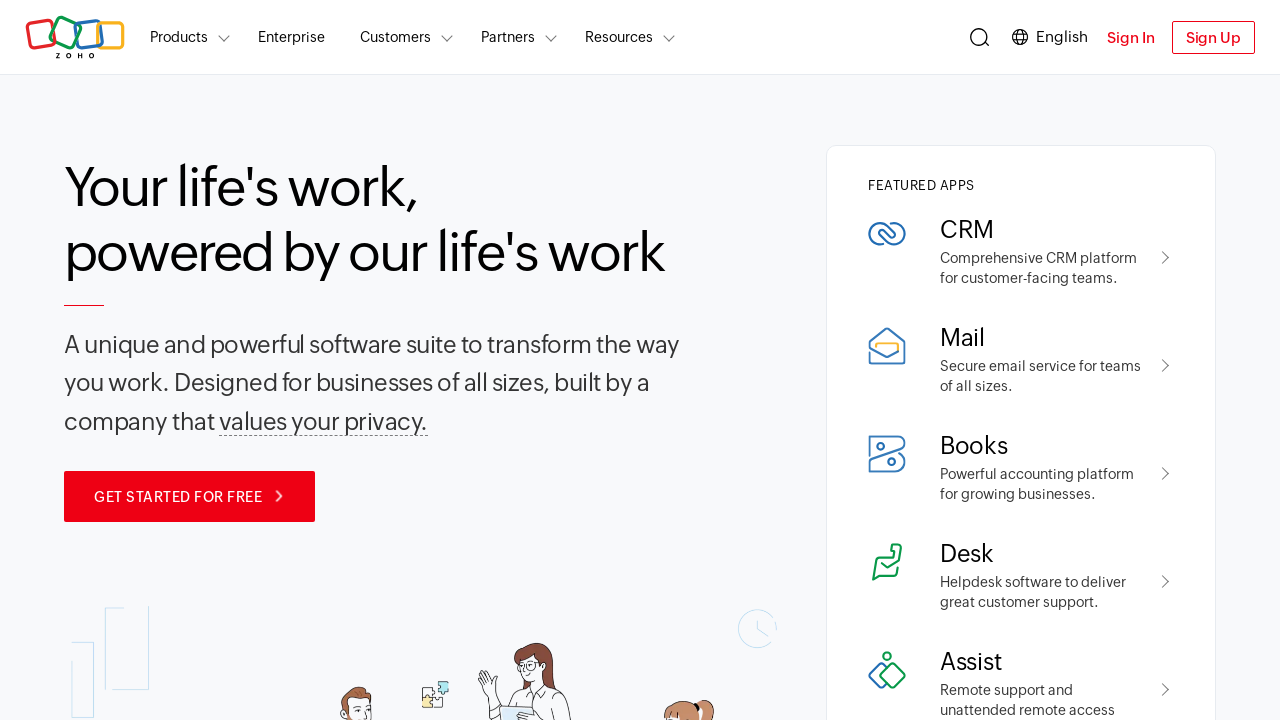

Navigated to https://www.zoho.com/
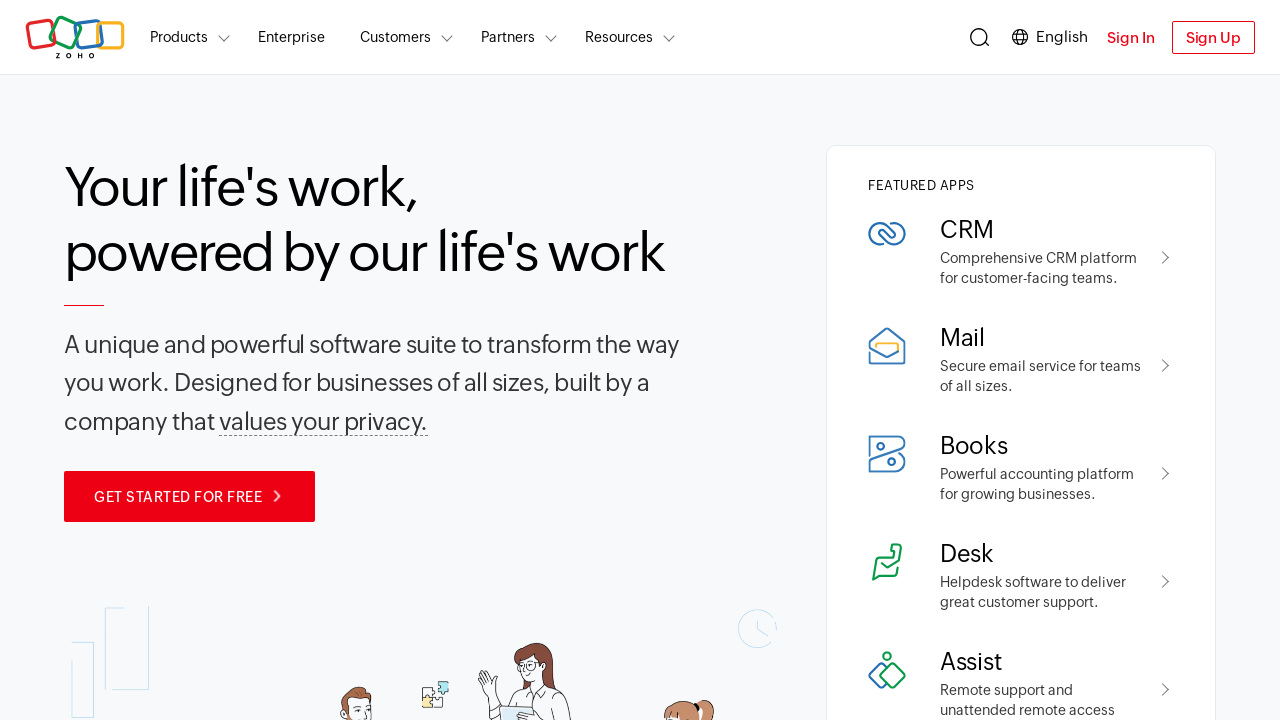

Verified that current URL contains 'zoho'
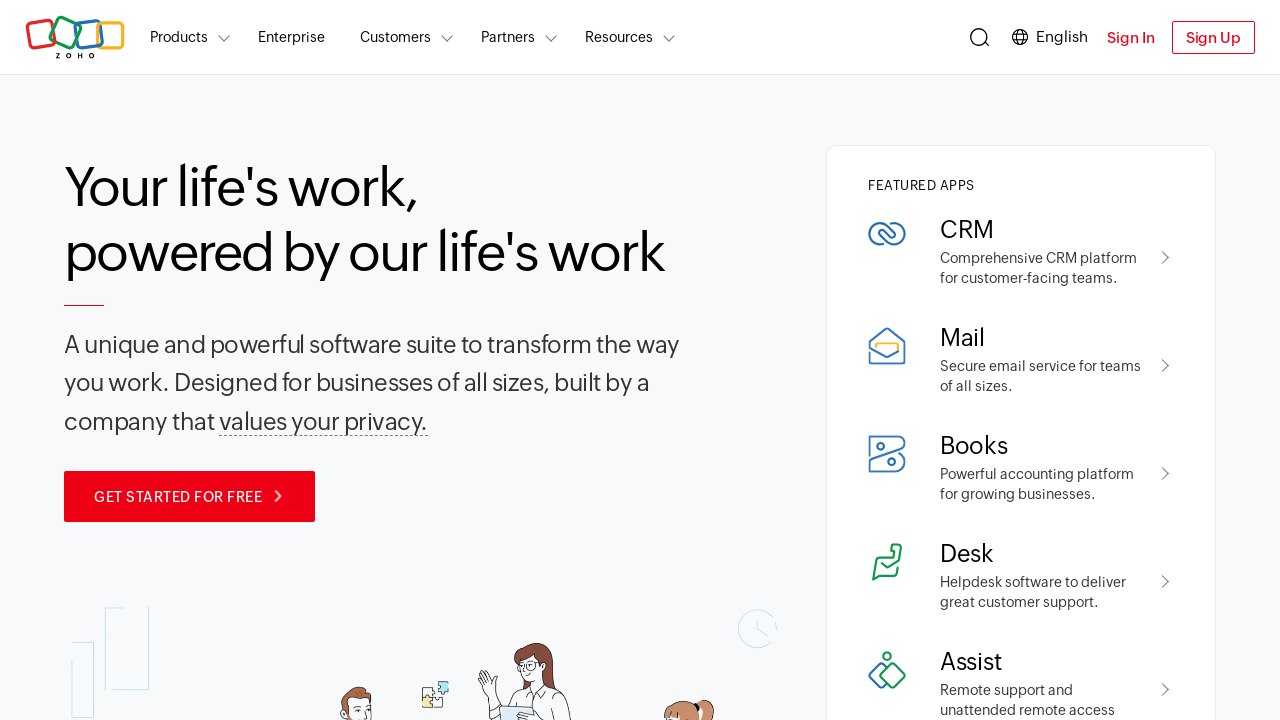

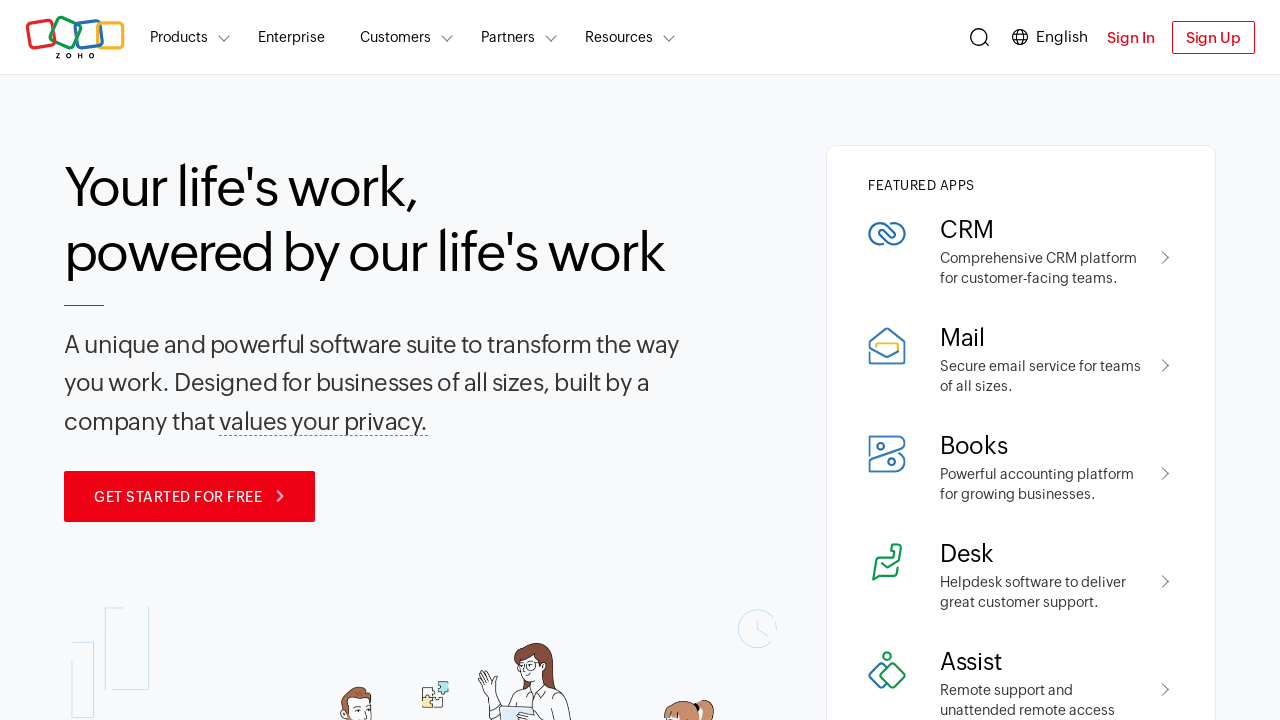